Opens the Myntra e-commerce homepage and maximizes the browser window to verify the site loads successfully.

Starting URL: https://www.myntra.com/

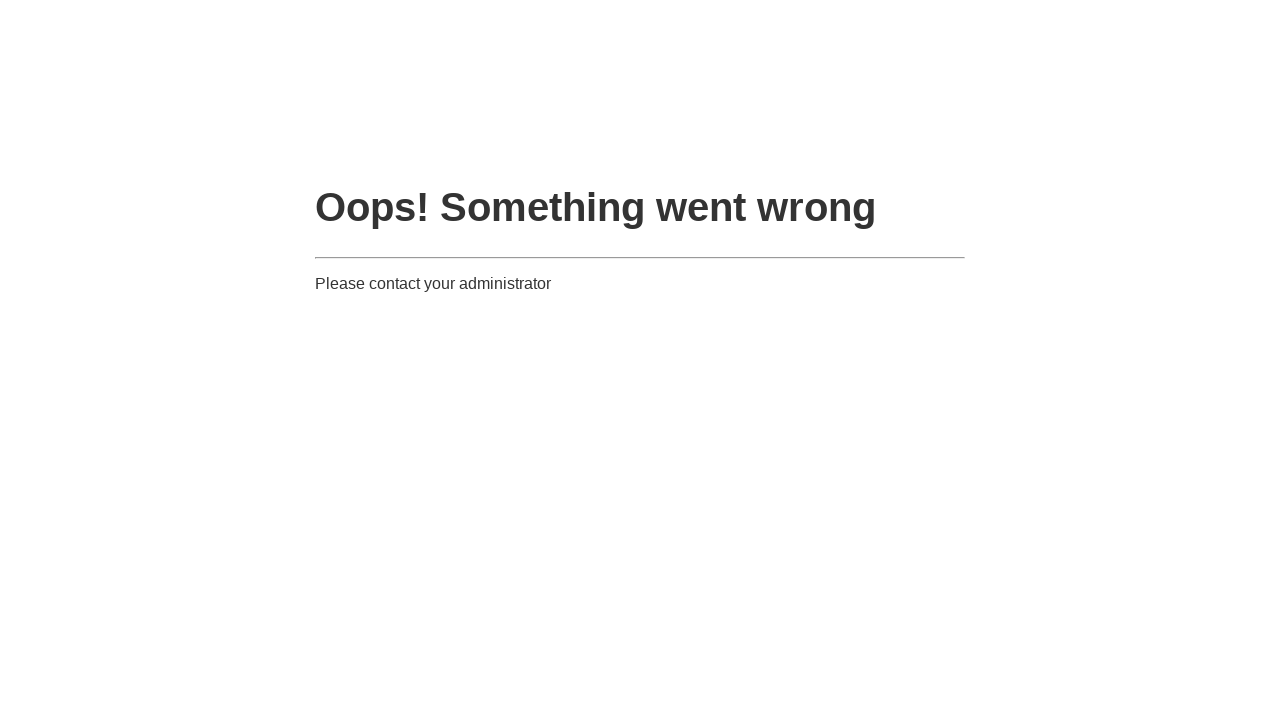

Set viewport size to 1920x1080 to maximize browser window
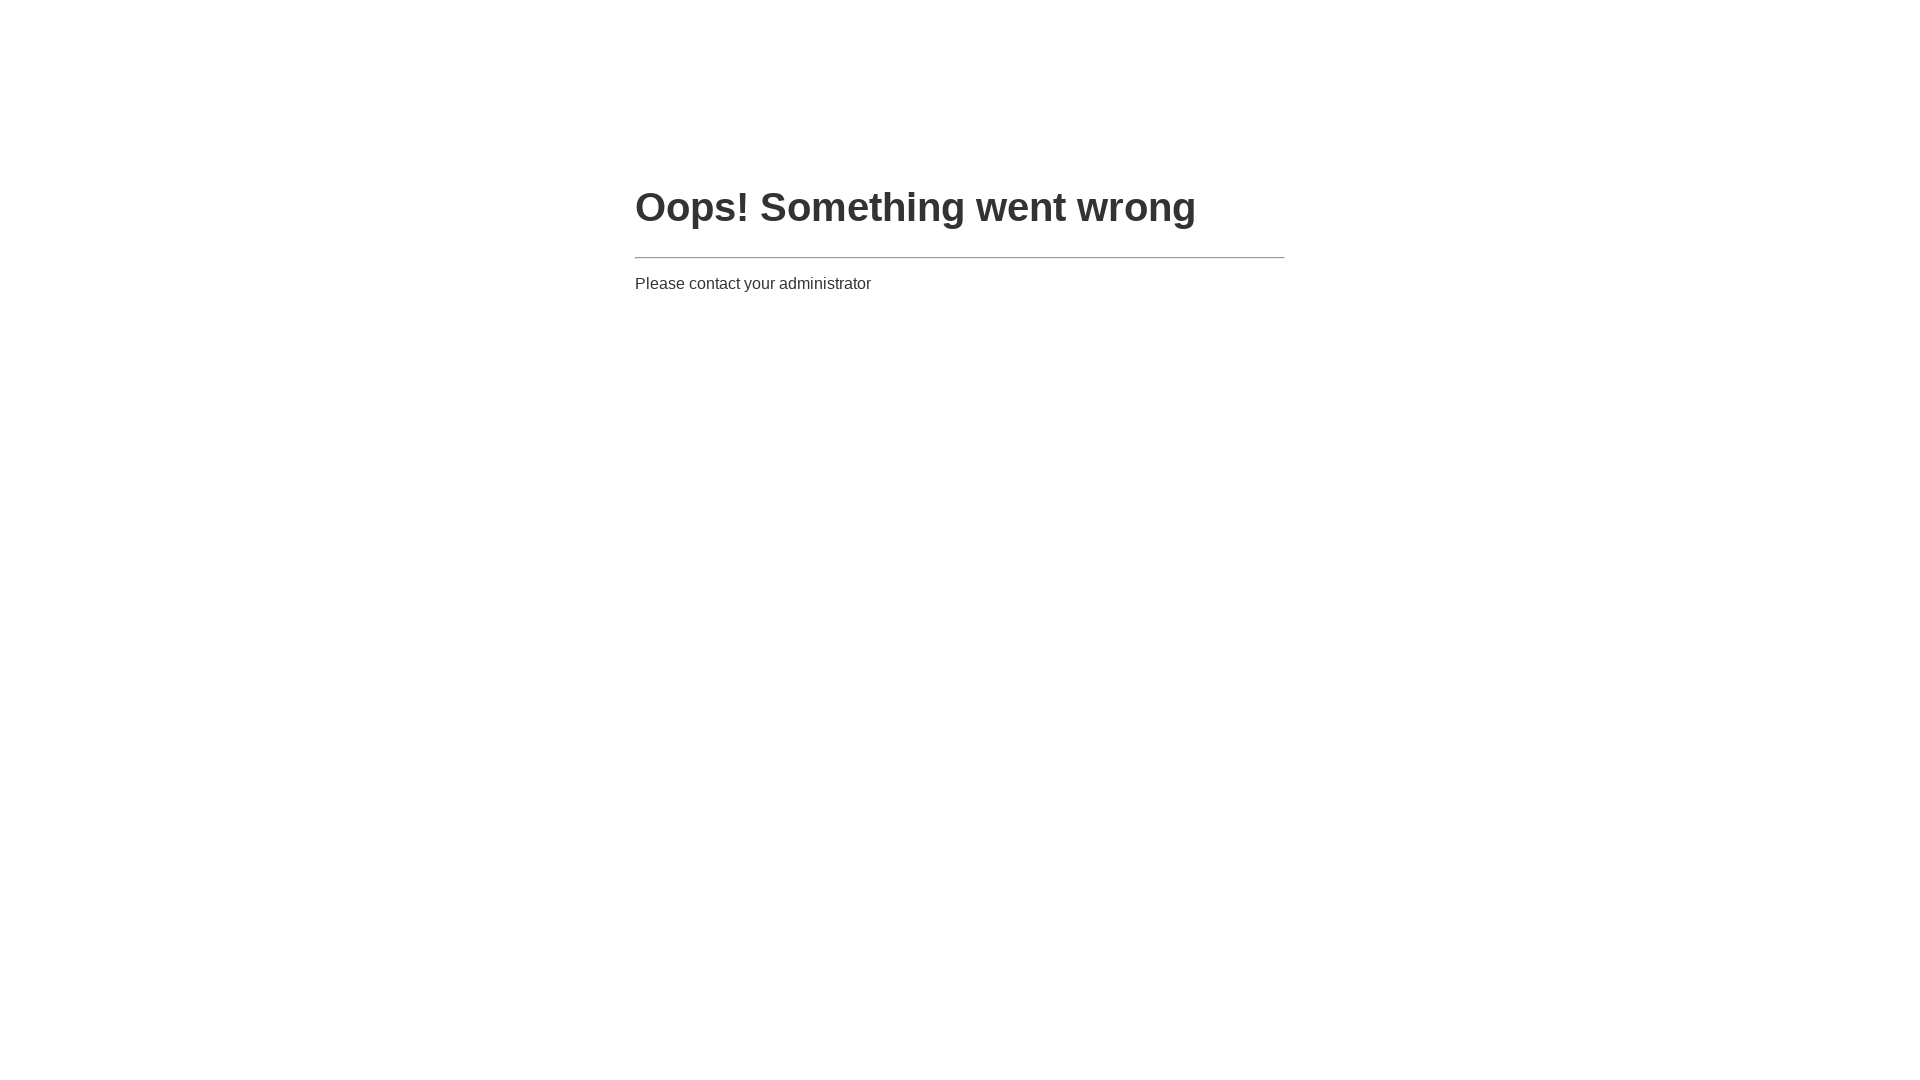

Myntra homepage loaded successfully - DOM content ready
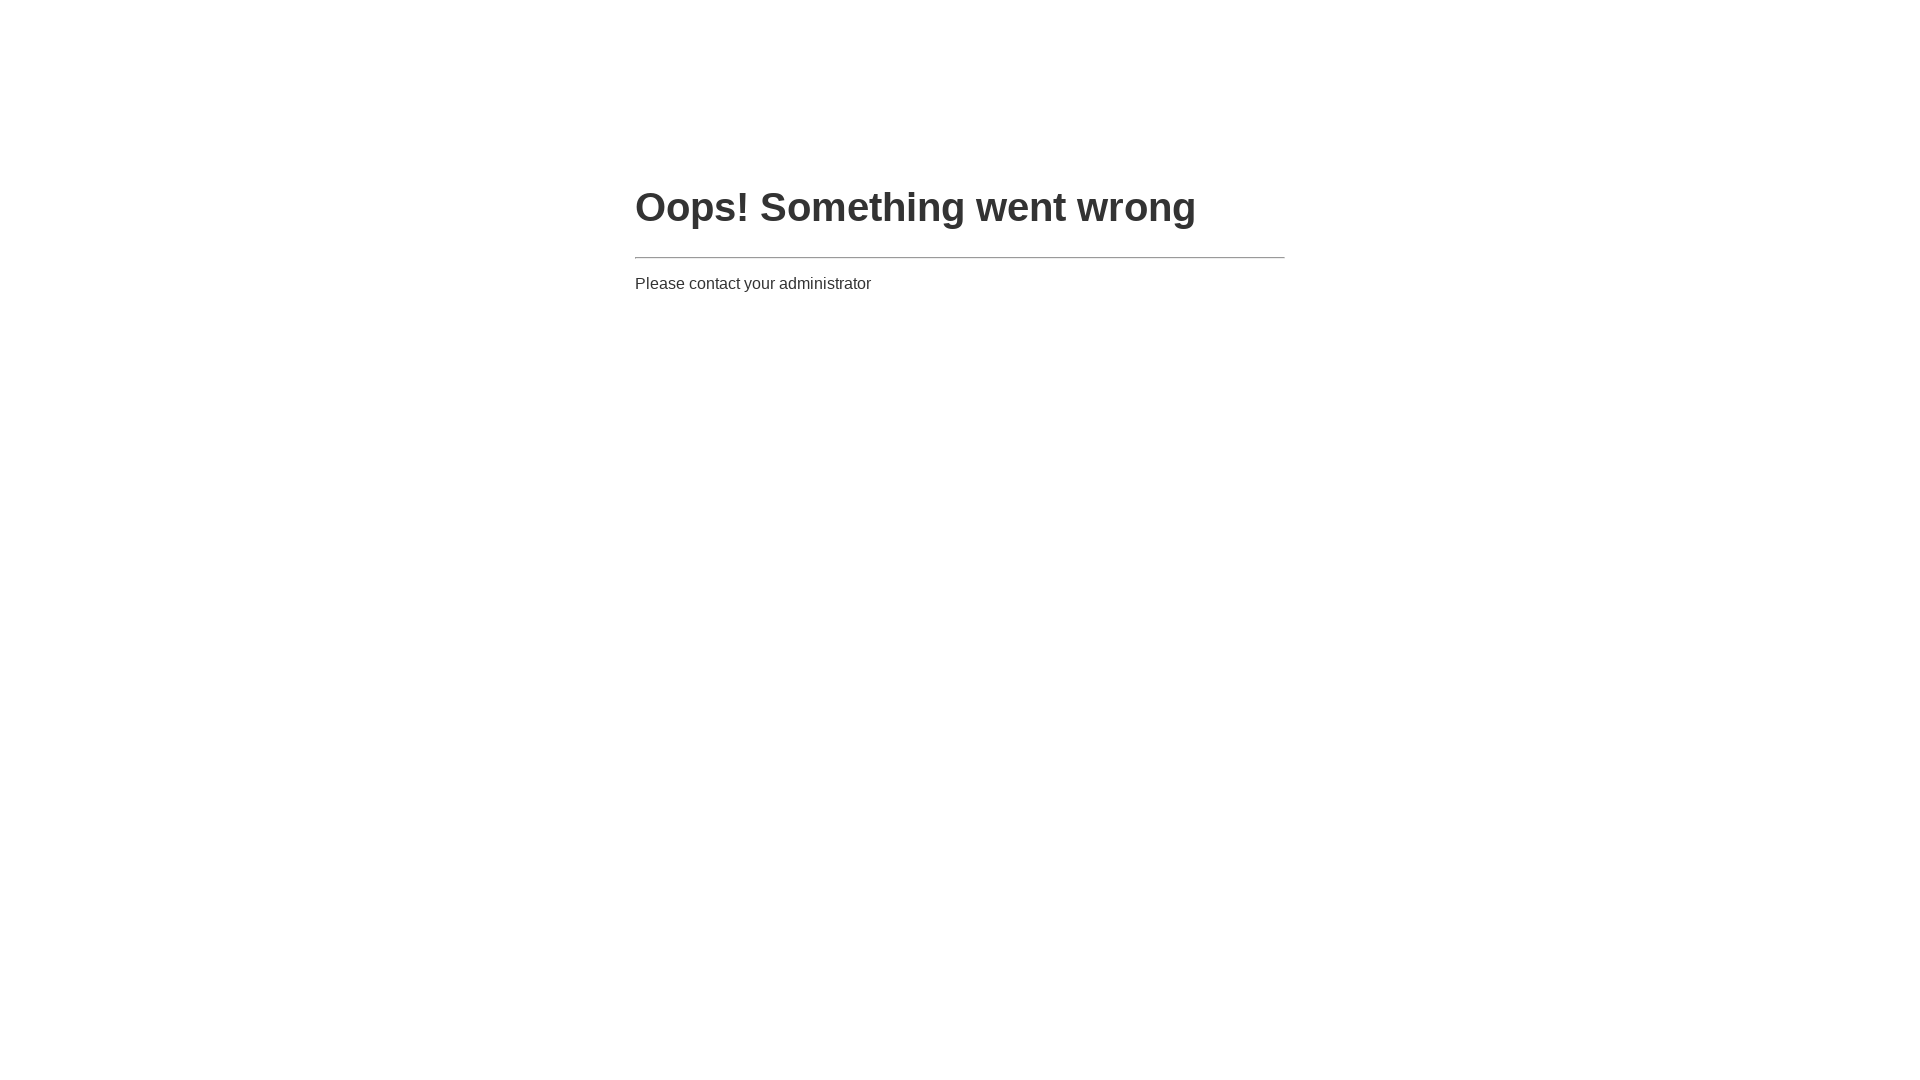

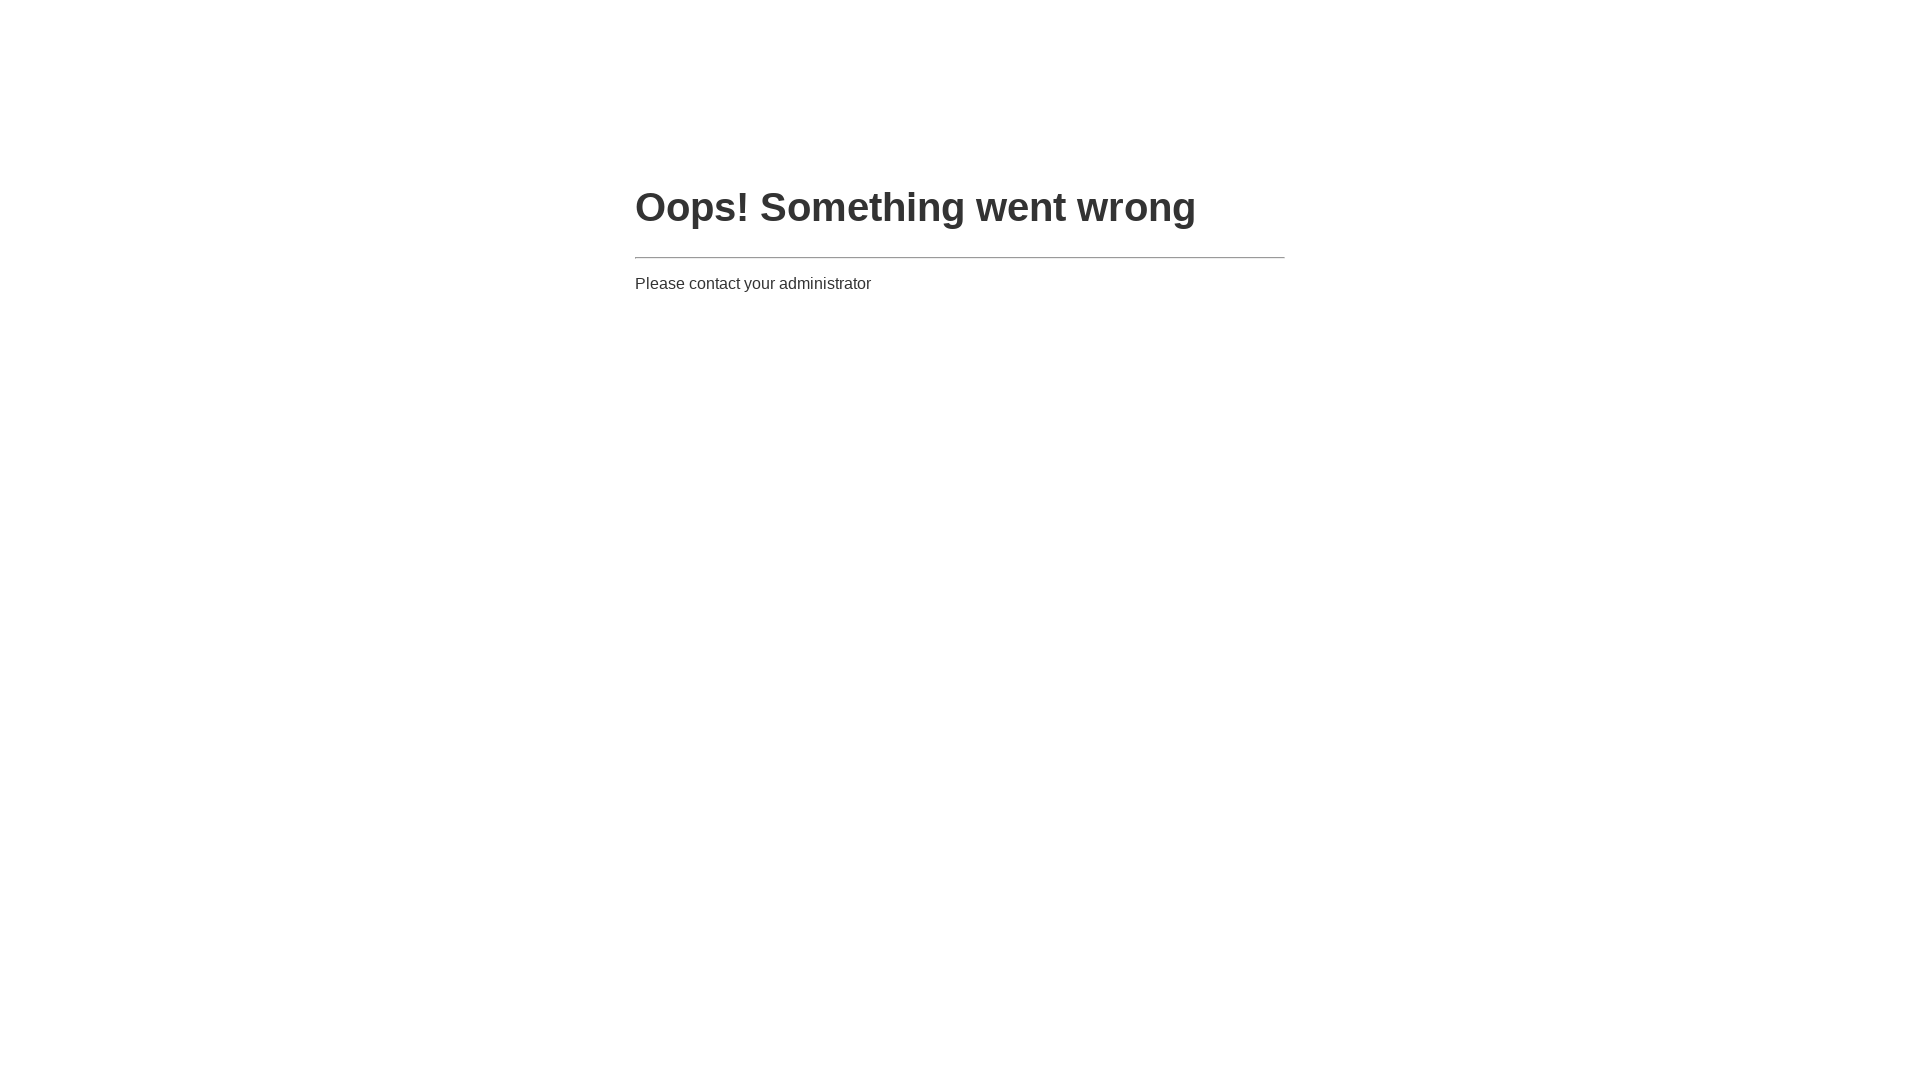